Tests network request interception by mocking the /status_codes/404 endpoint to return a custom success response, then navigates to verify the mocked content is displayed.

Starting URL: https://the-internet.herokuapp.com/status_codes

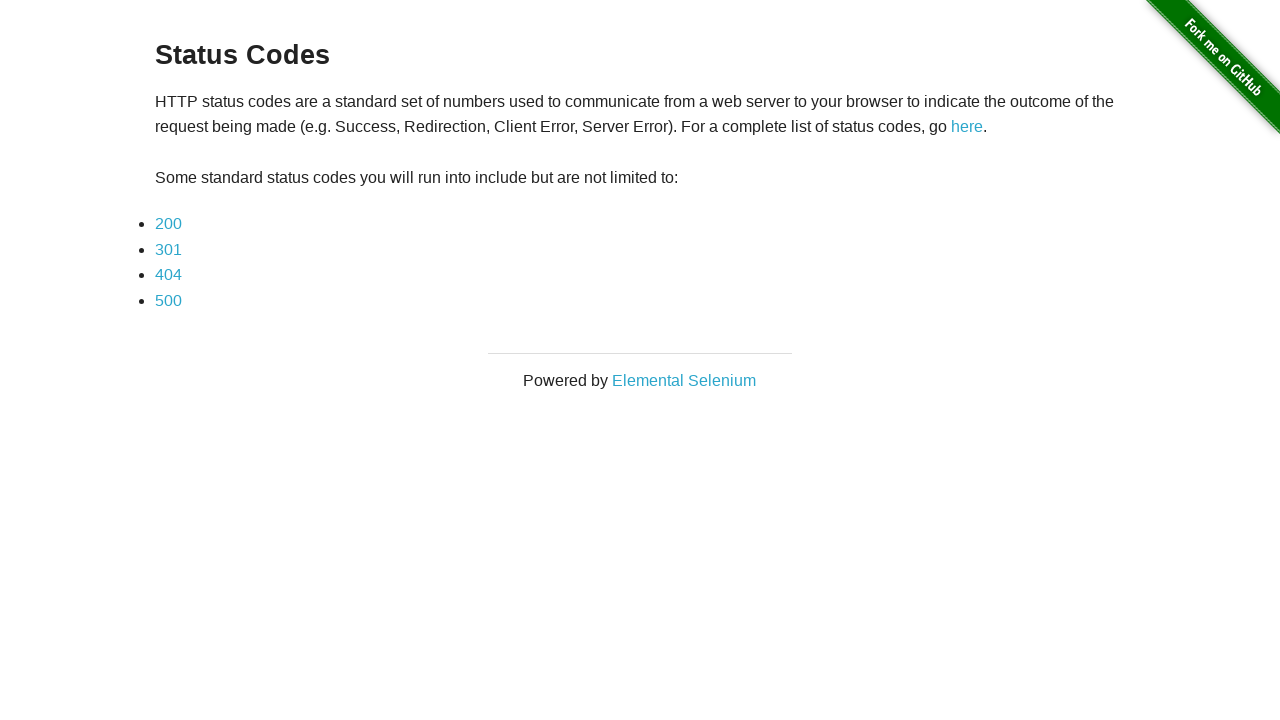

Set up route interception to mock /status_codes/404 endpoint with custom success response
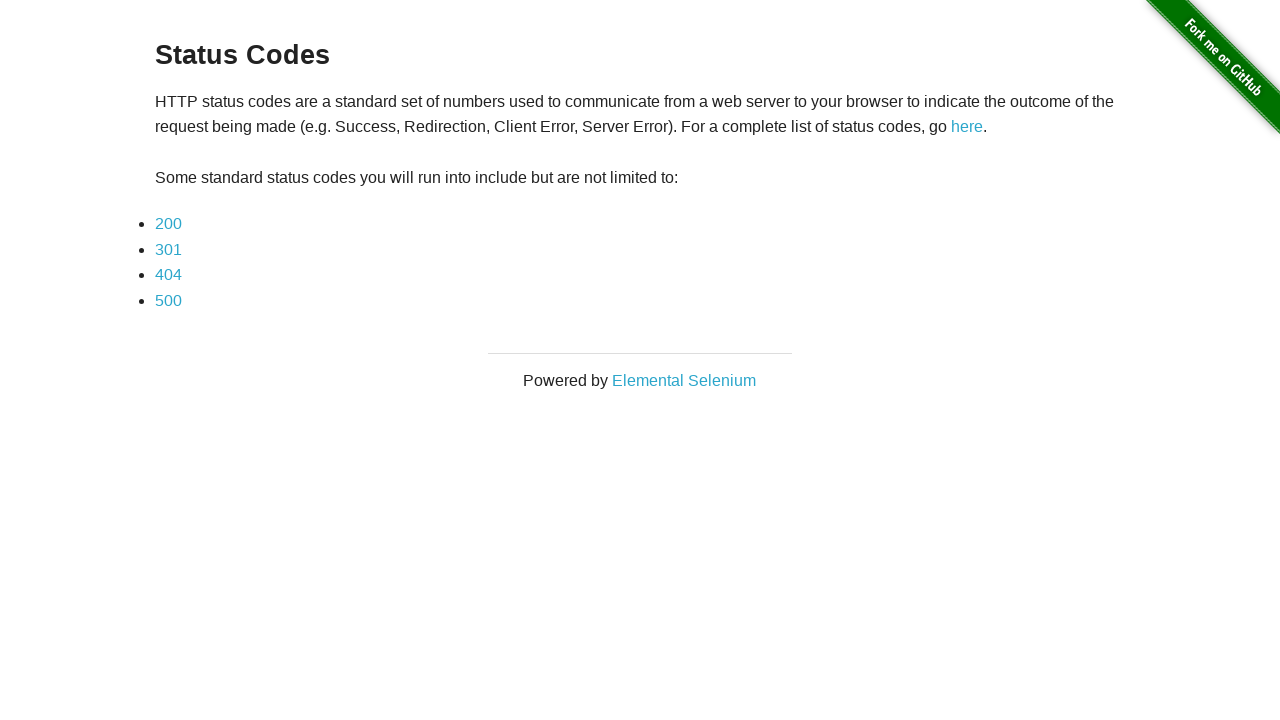

Waited for 404 link to become visible
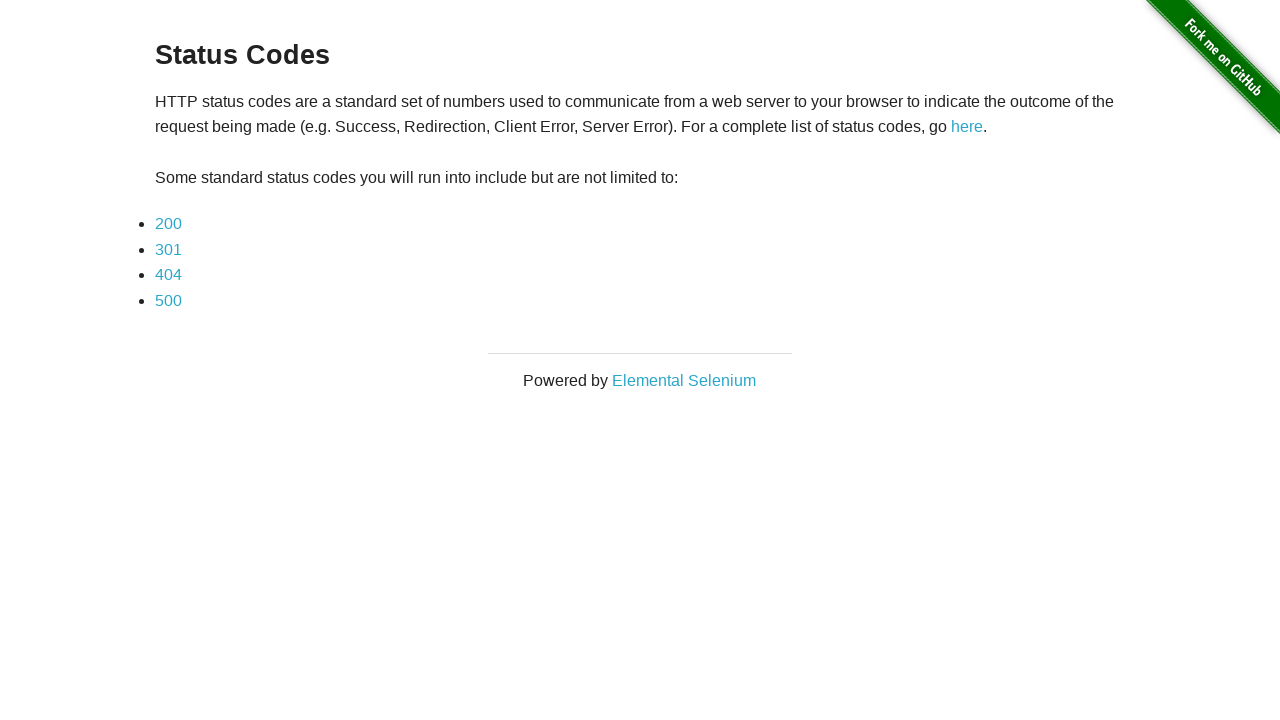

Clicked on the 404 link at (168, 275) on a[href='status_codes/404']
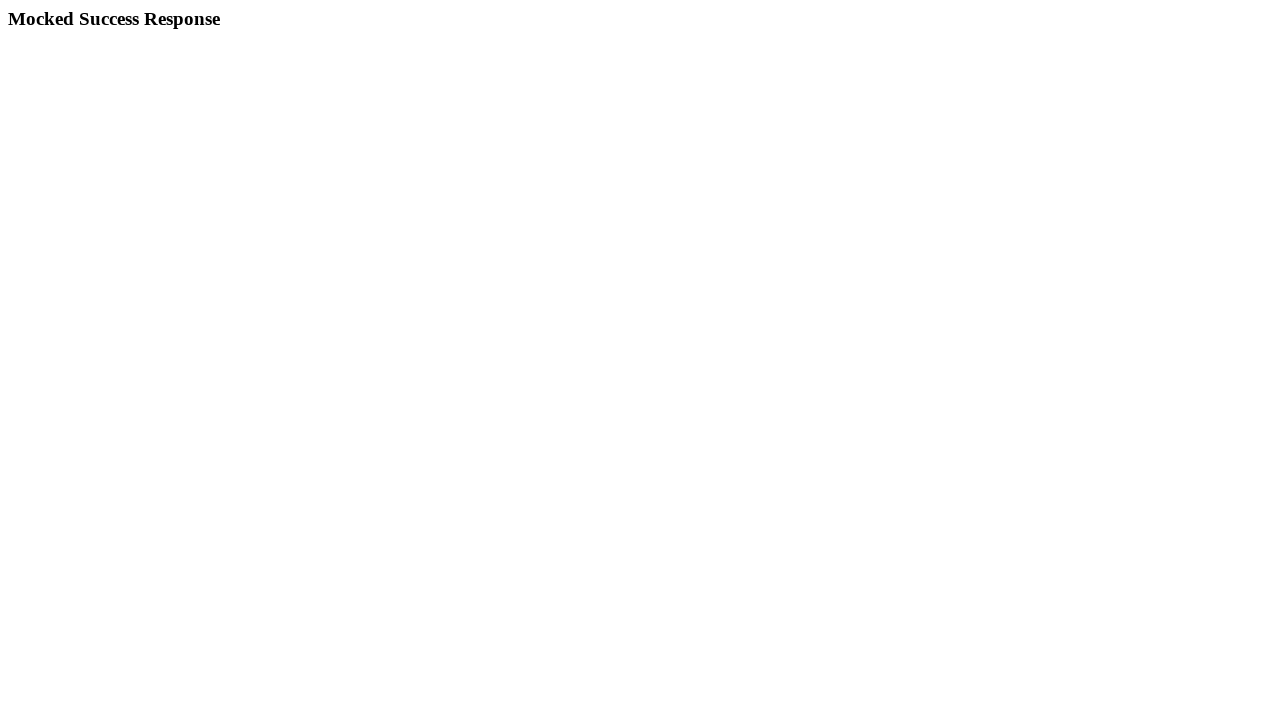

Waited for mocked response content (h3 element) to appear
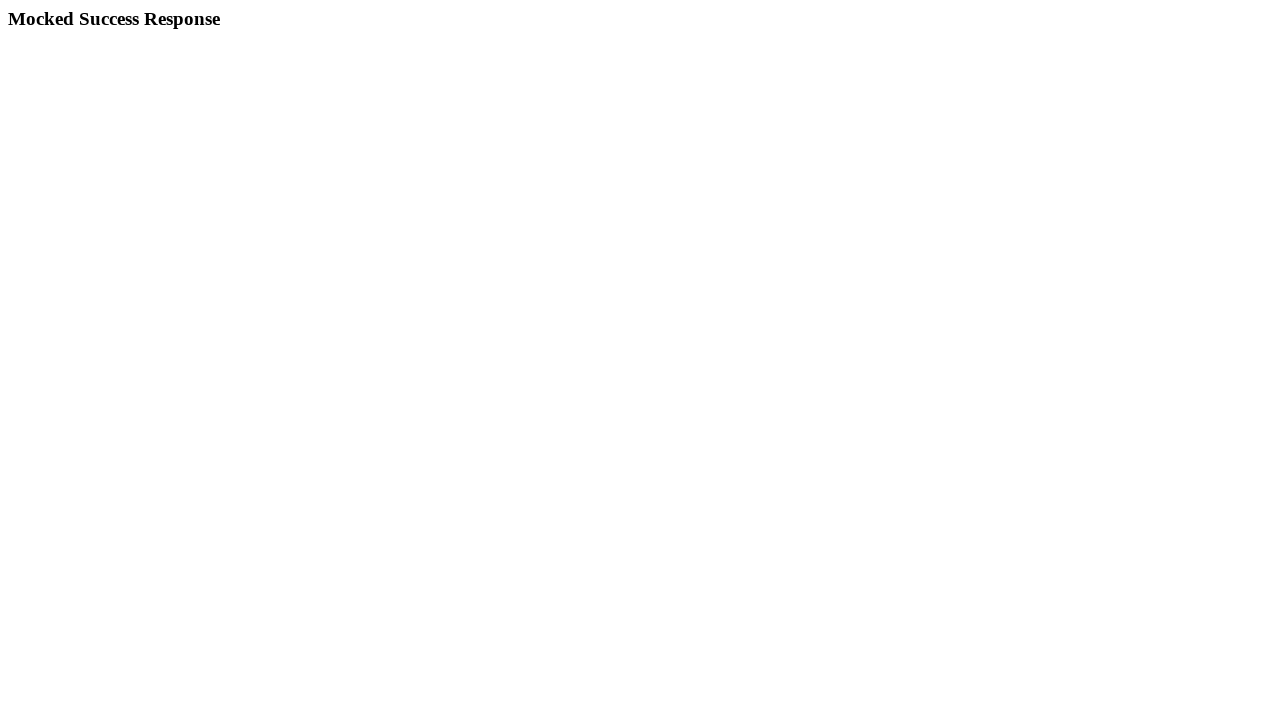

Verified that mocked success response content is displayed on the page
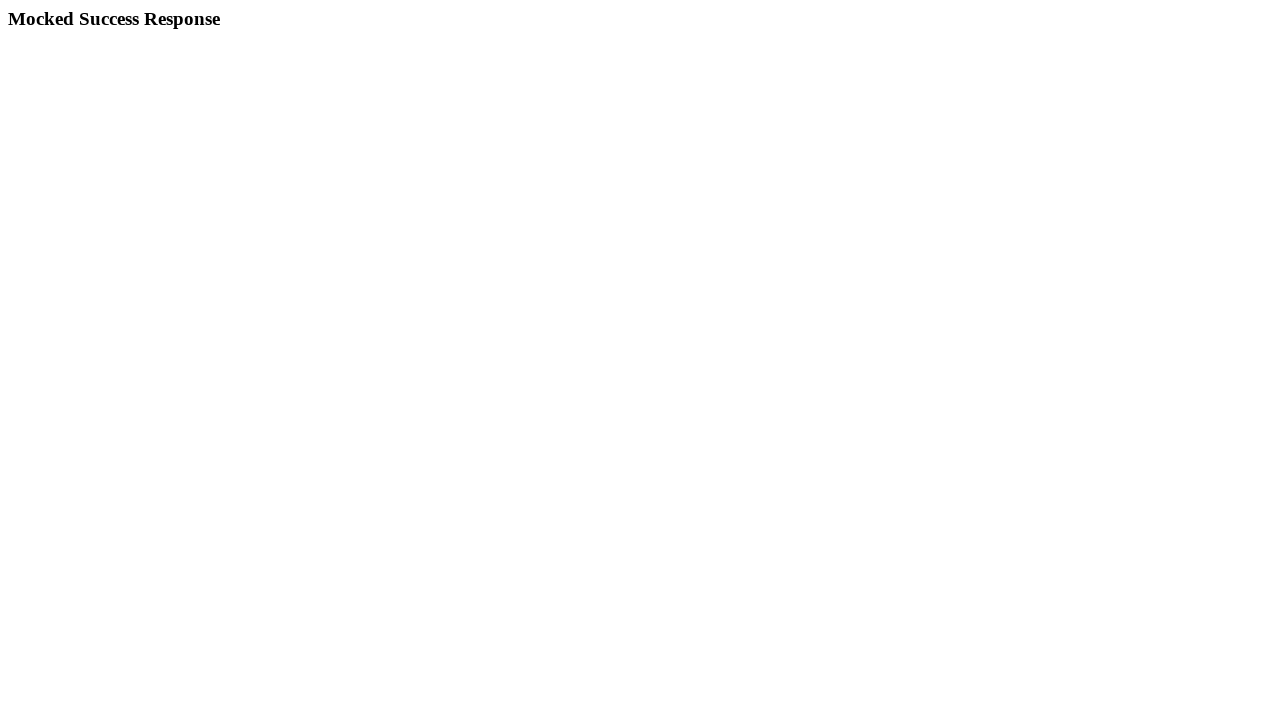

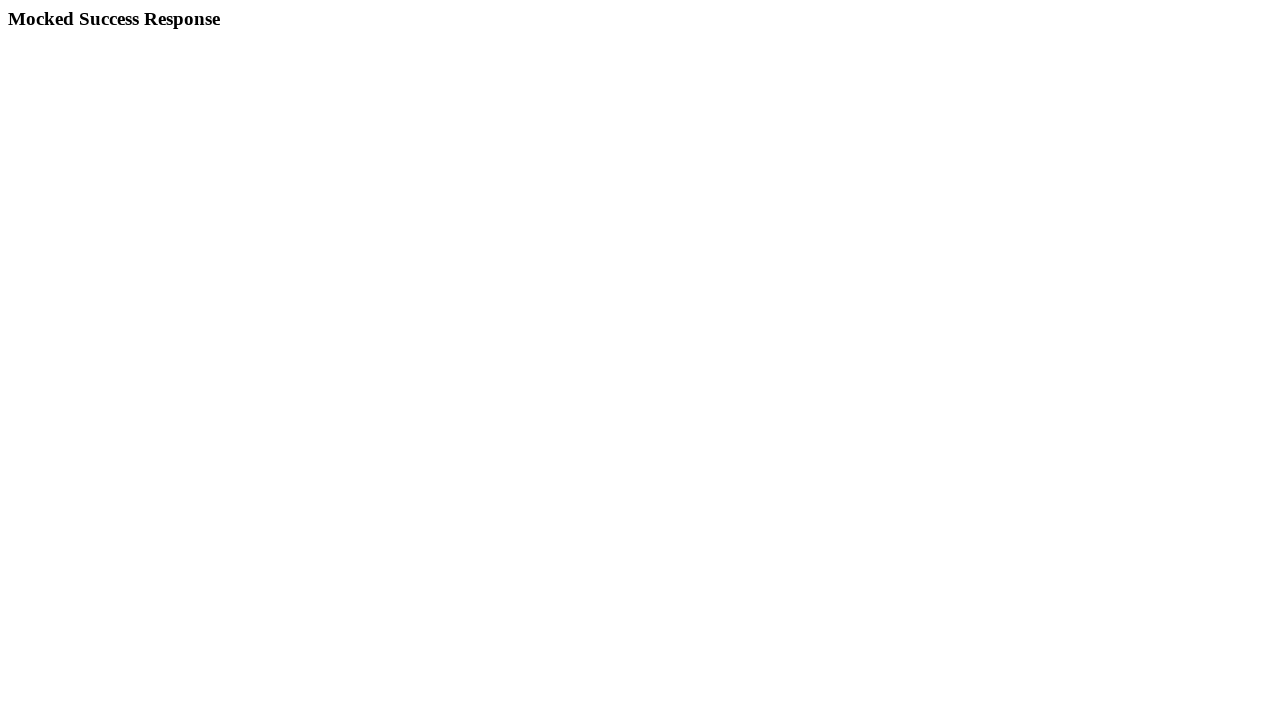